Tests data table sorting without attributes by clicking the 4th column header twice to sort in descending order

Starting URL: http://the-internet.herokuapp.com/tables

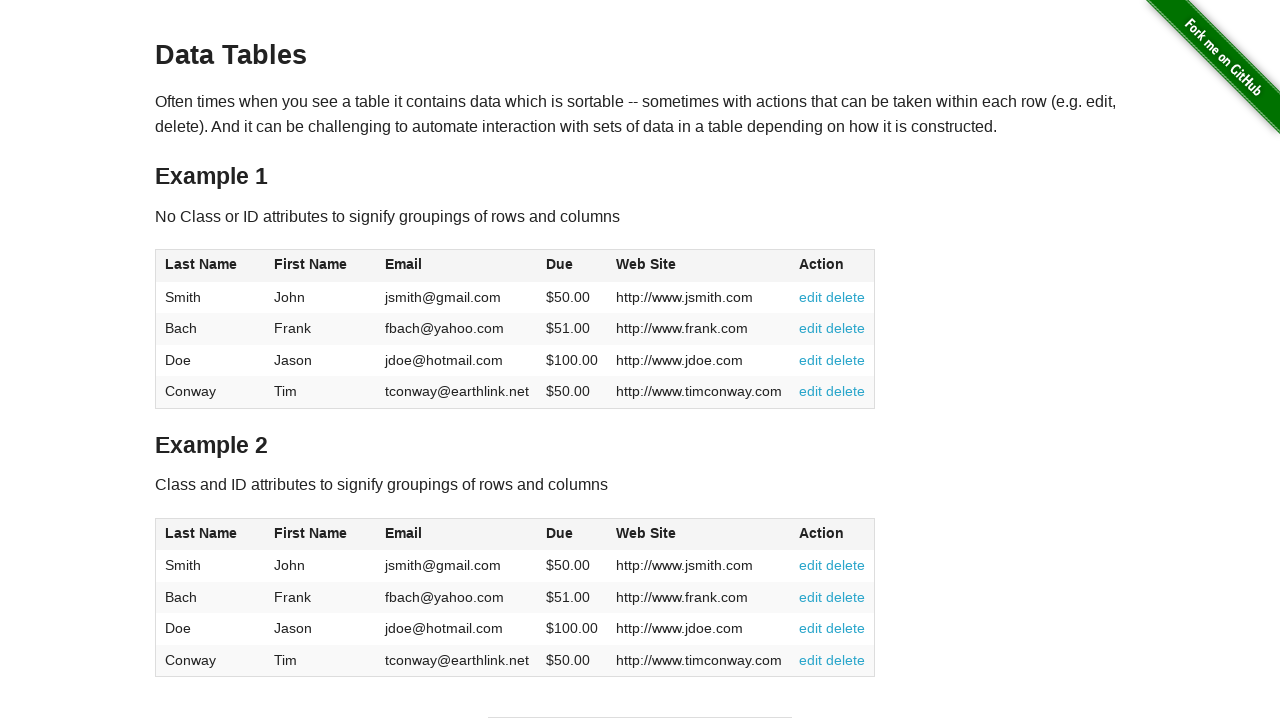

Clicked 4th column header to sort ascending at (572, 266) on #table1 thead tr th:nth-of-type(4)
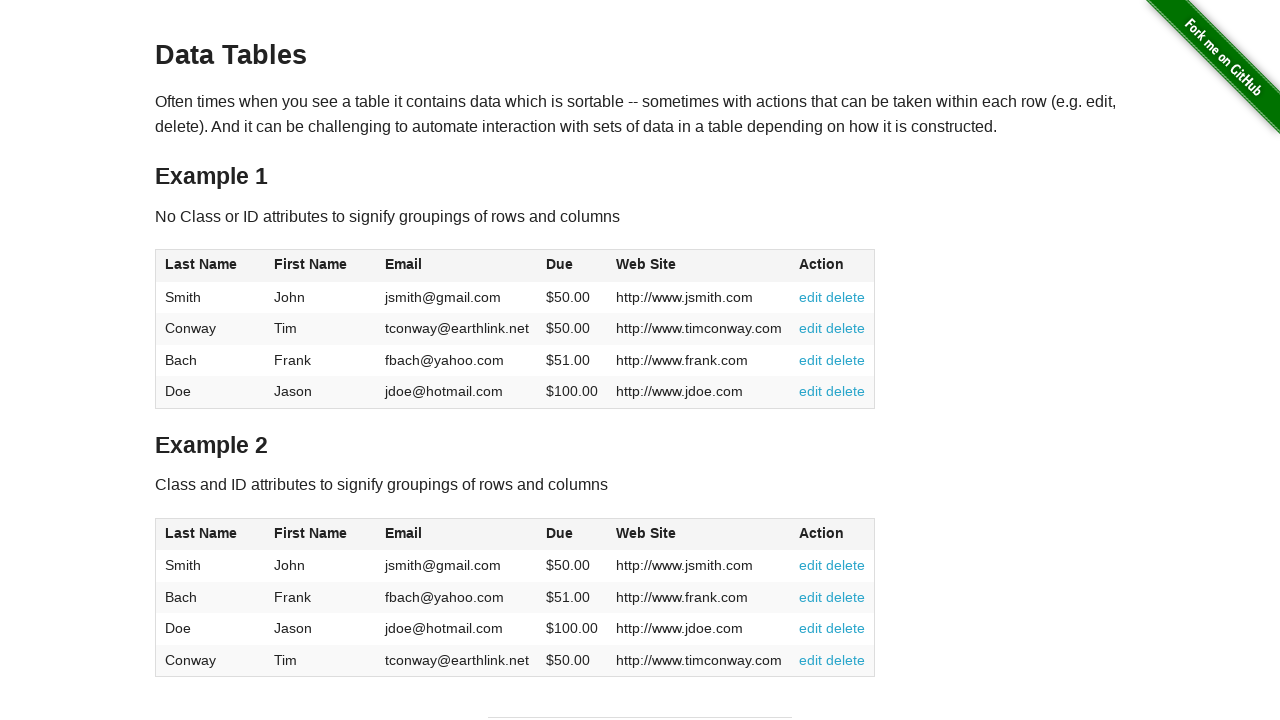

Clicked 4th column header again to sort descending at (572, 266) on #table1 thead tr th:nth-of-type(4)
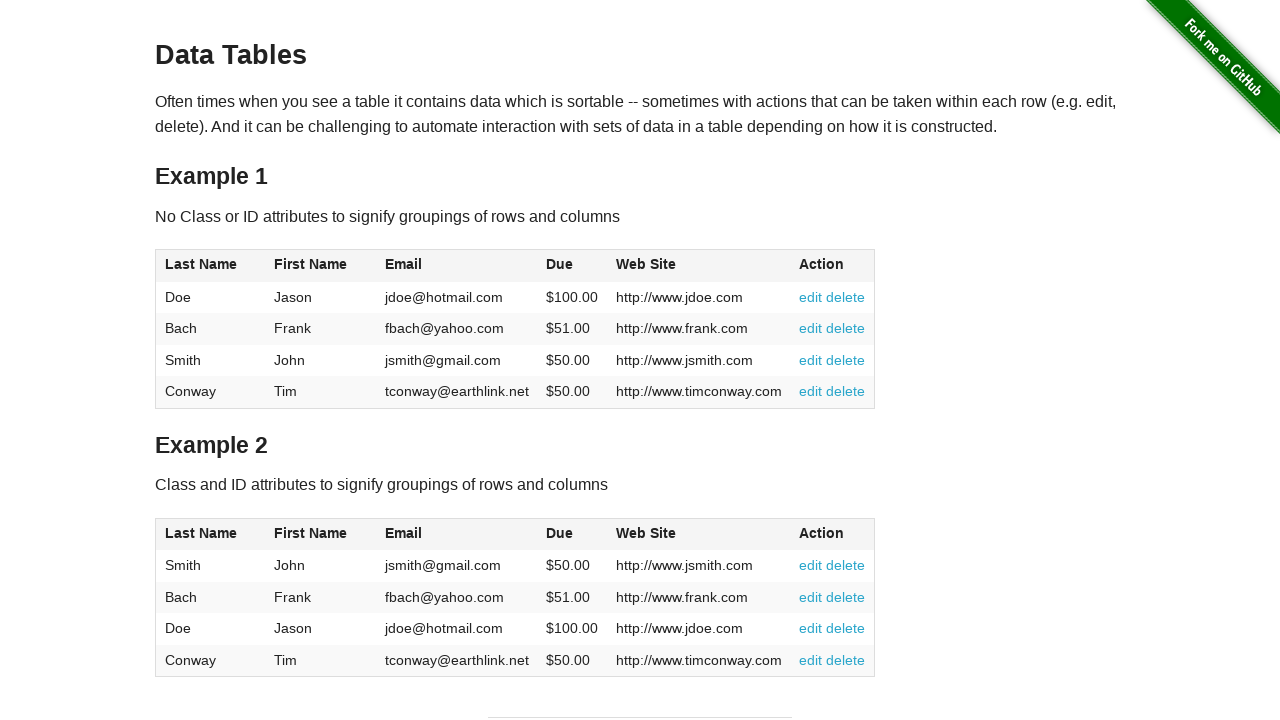

Table sorted in descending order by 4th column
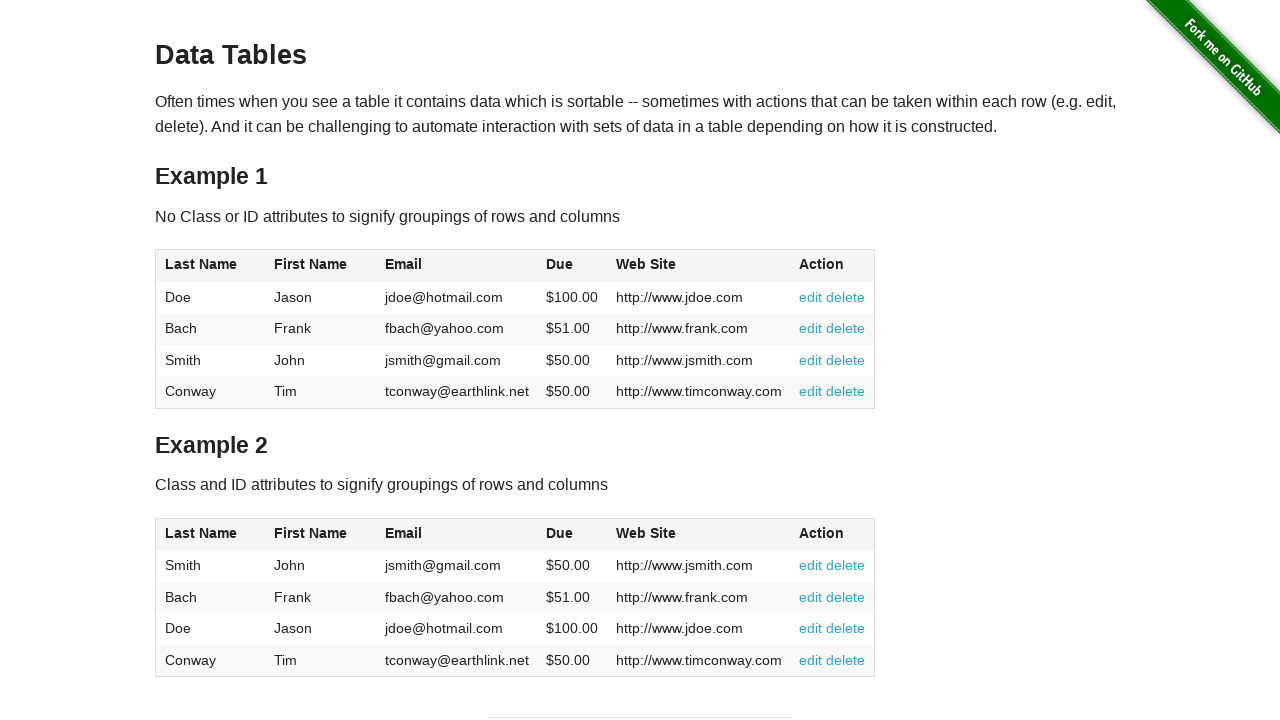

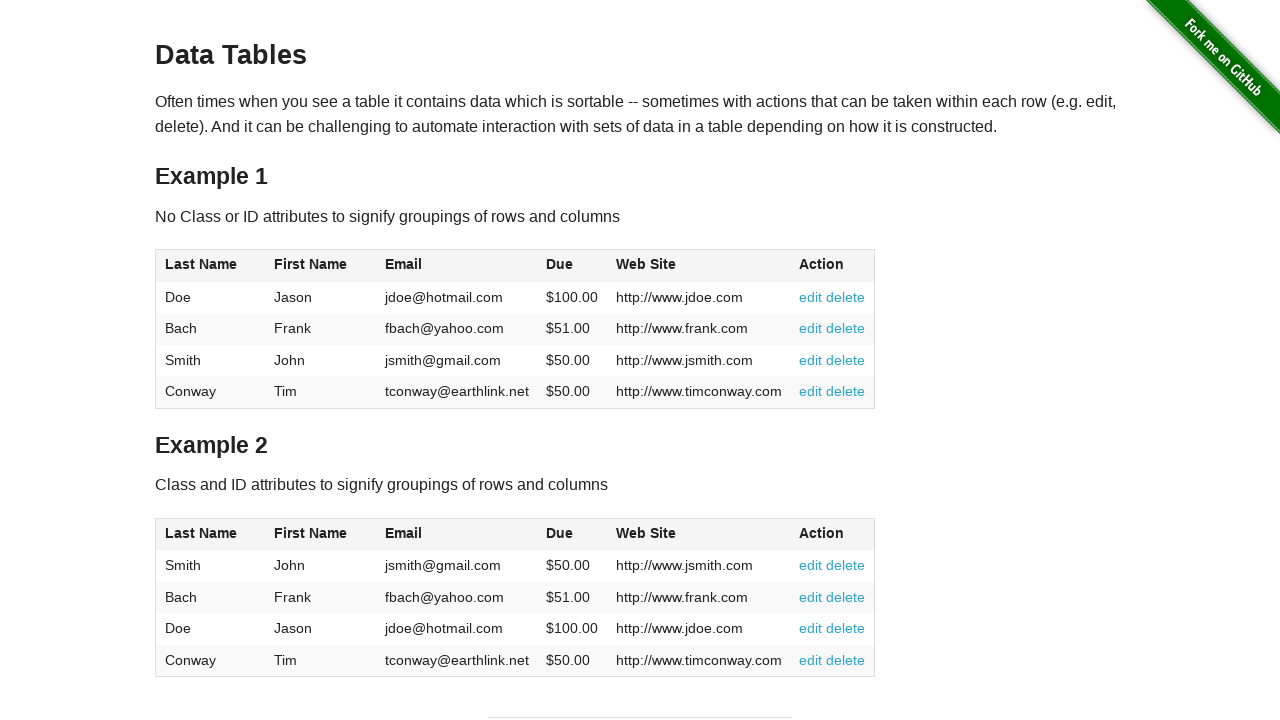